Tests a signup/registration form by filling in first name, last name, and email fields, then submitting the form.

Starting URL: http://secure-retreat-92358.herokuapp.com/

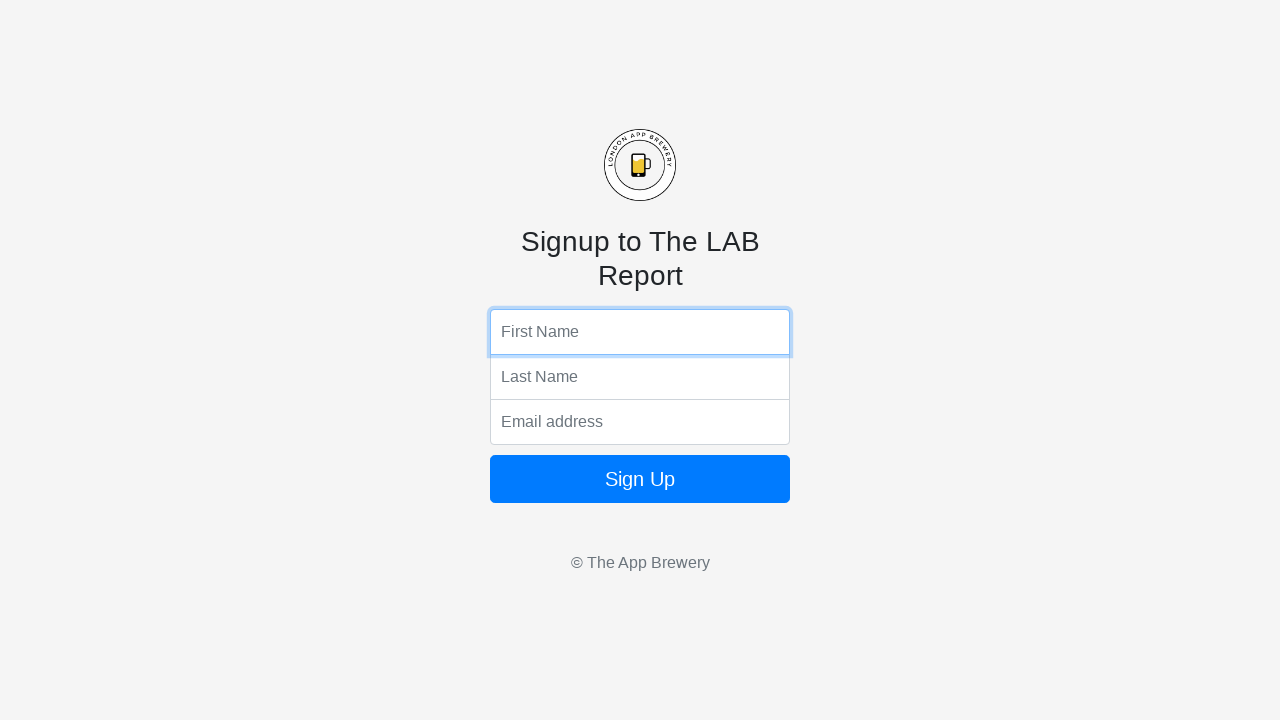

Filled first name field with 'ONAFOWOKAN' on input[name='fName']
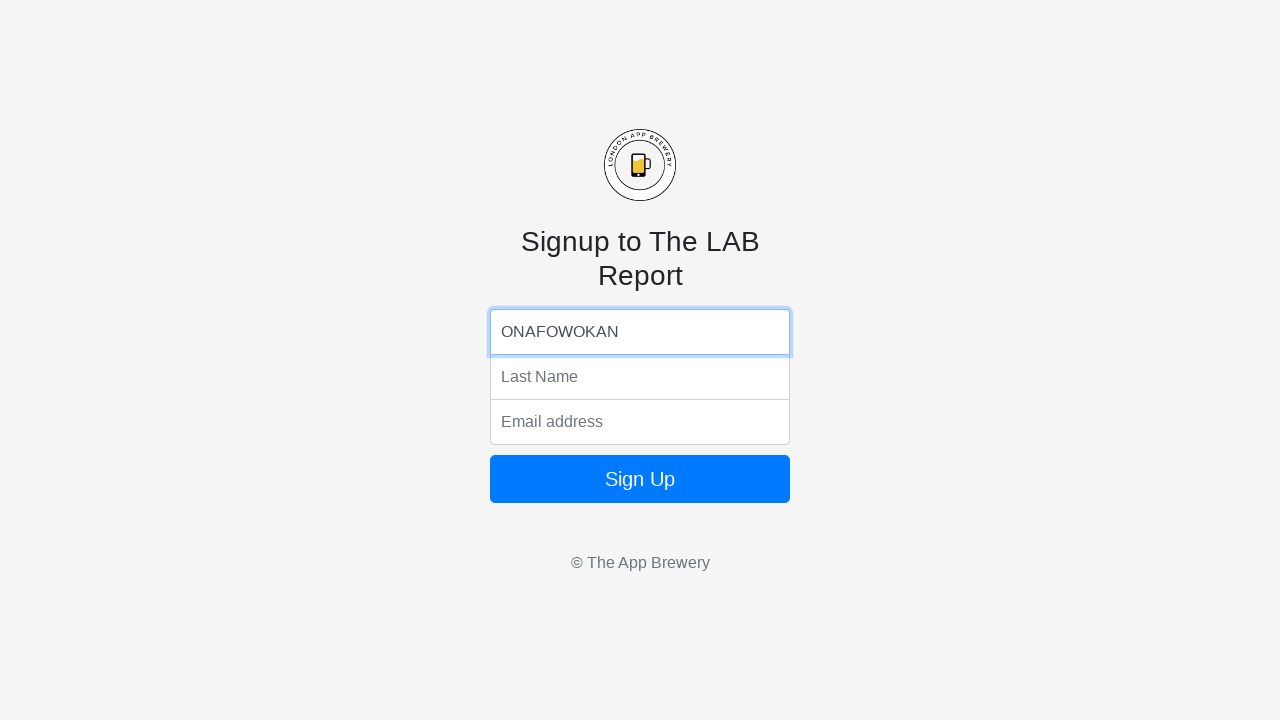

Filled last name field with 'TESTAMENT' on input[name='lName']
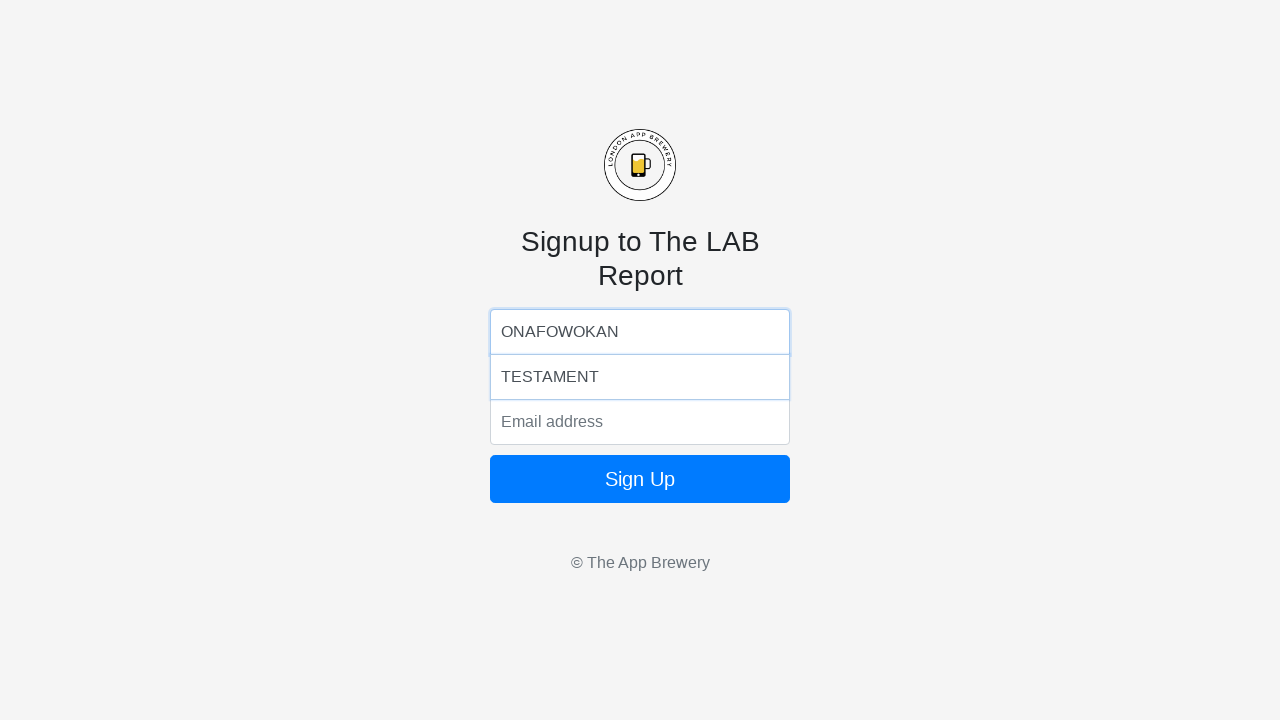

Filled email field with 'onafowokantestament631@gmail.com' on input[name='email']
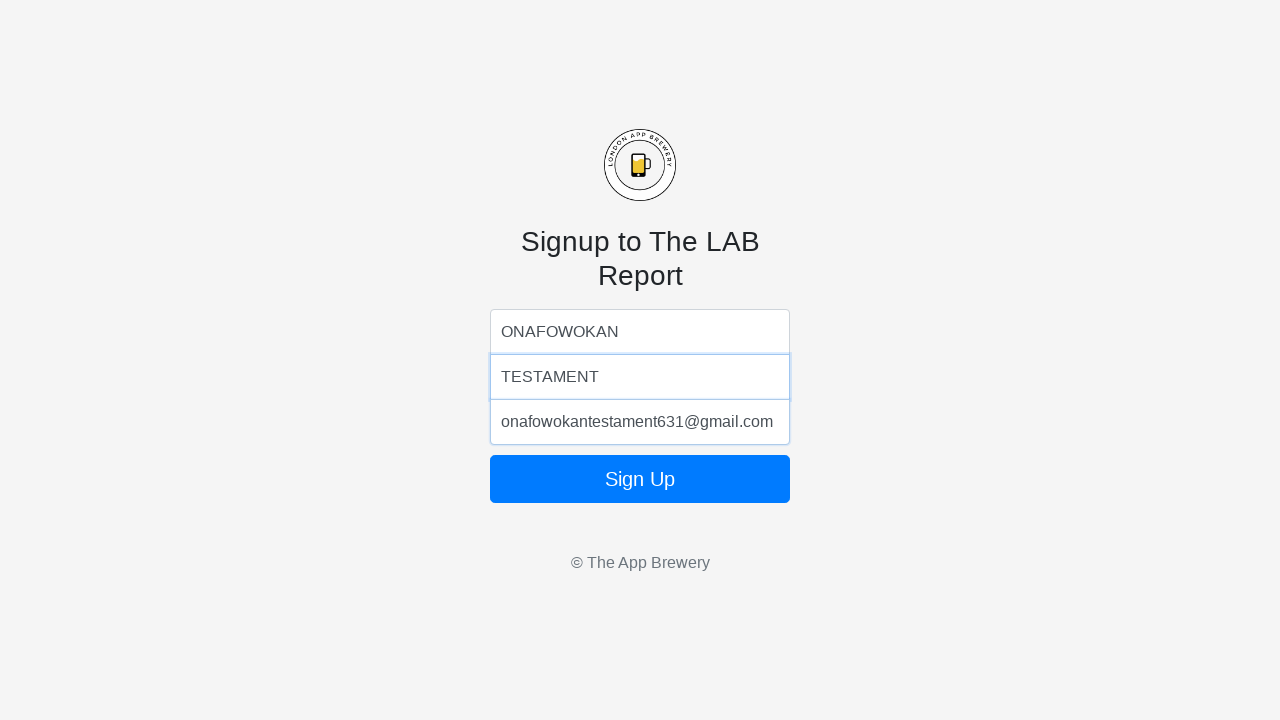

Clicked the form submit button at (640, 479) on .form-signin button
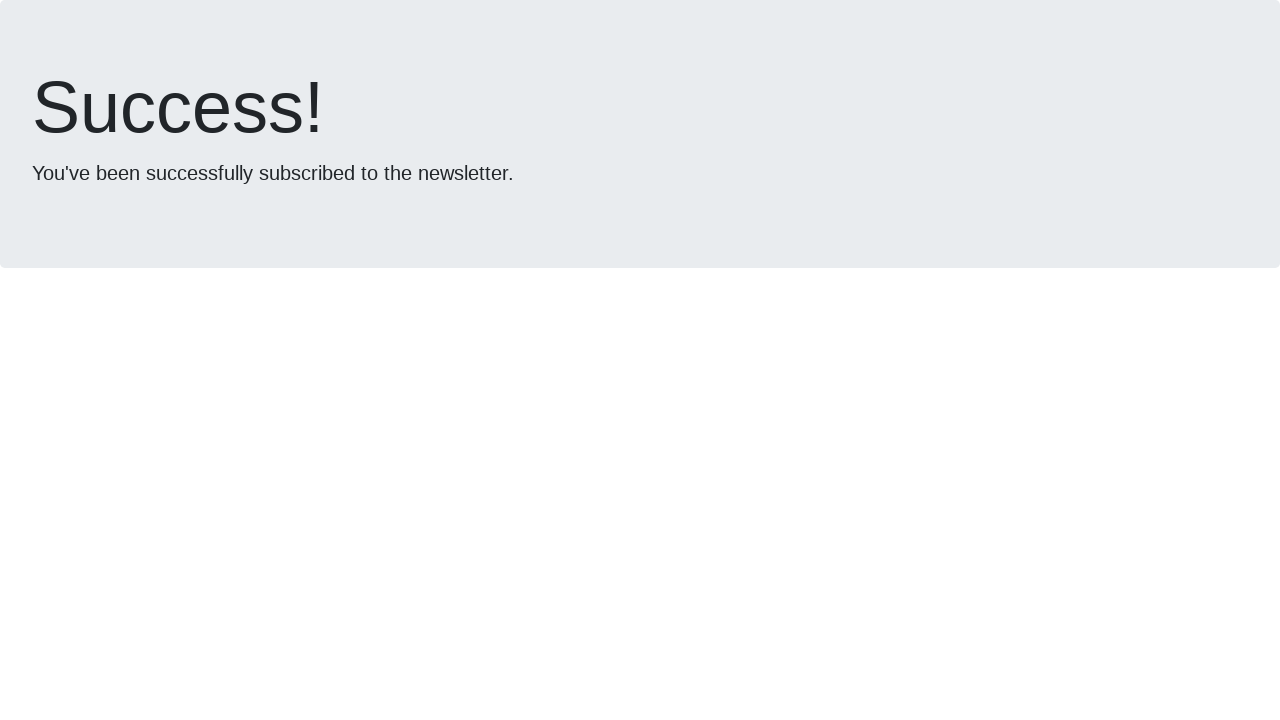

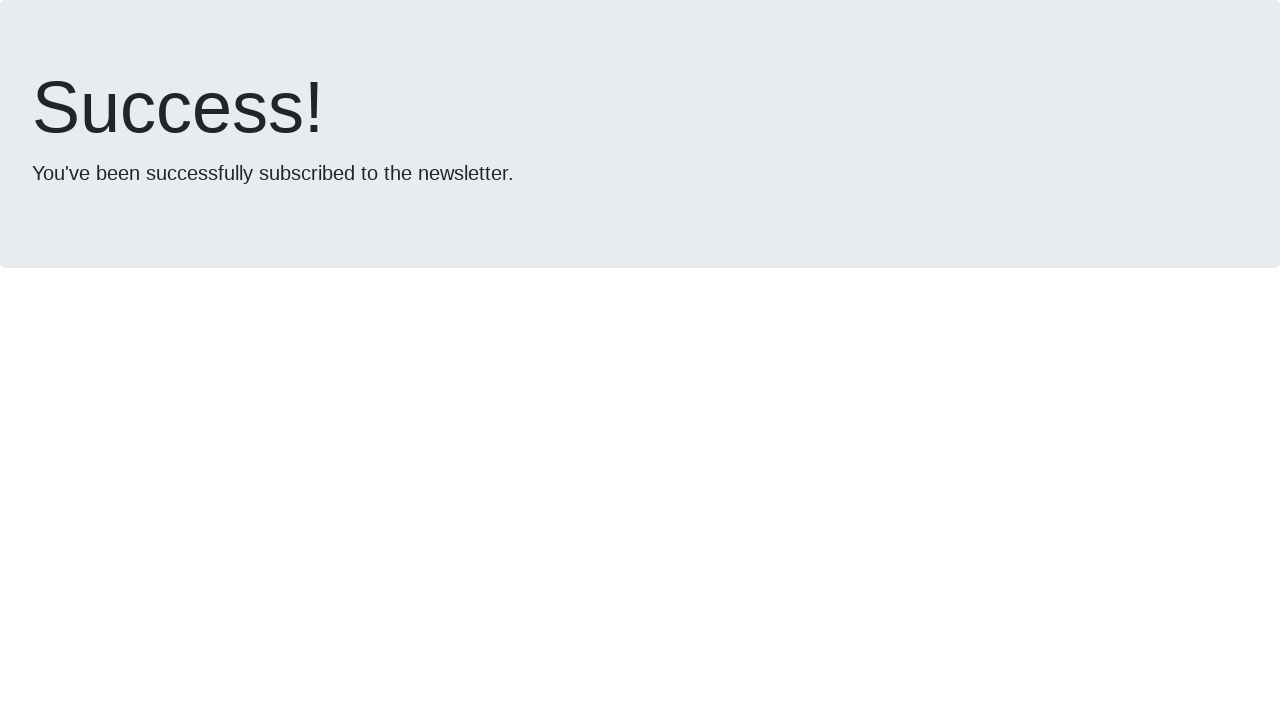